Navigates to a Stepik lesson page, fills in an answer in a textarea field, and clicks the submit button to submit the solution.

Starting URL: https://stepik.org/lesson/25969/step/12

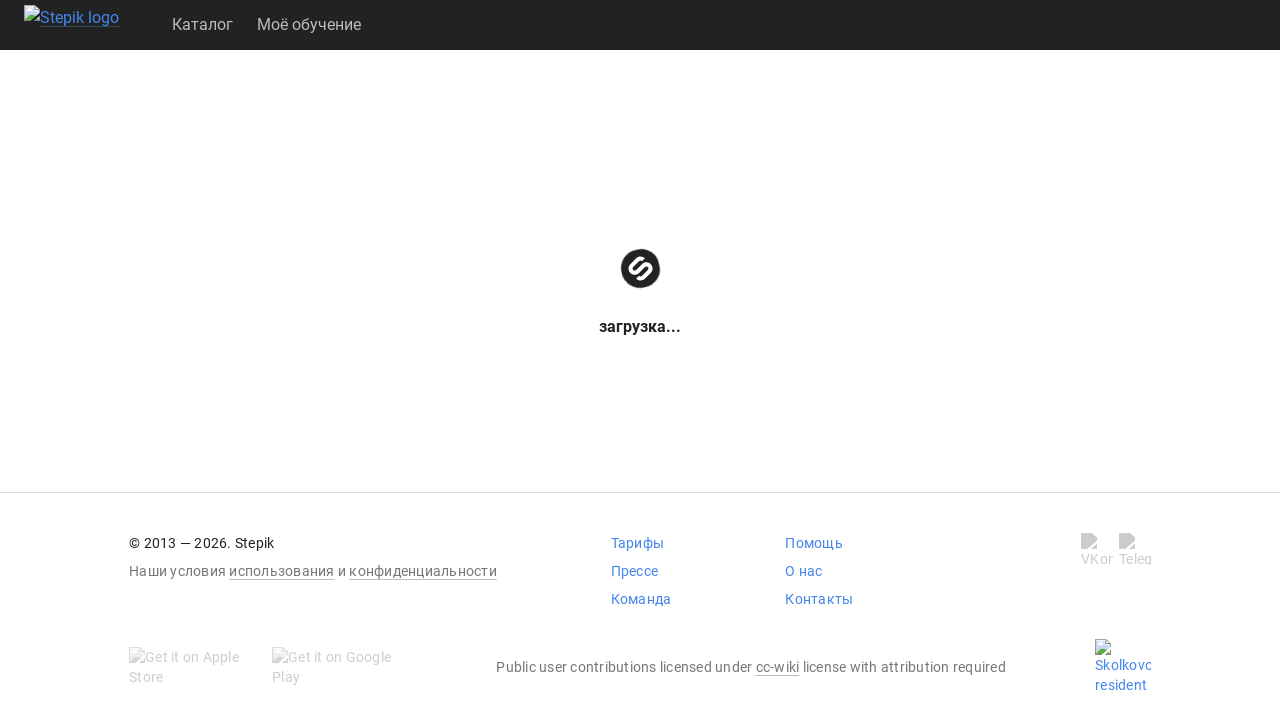

Waited for textarea to be available
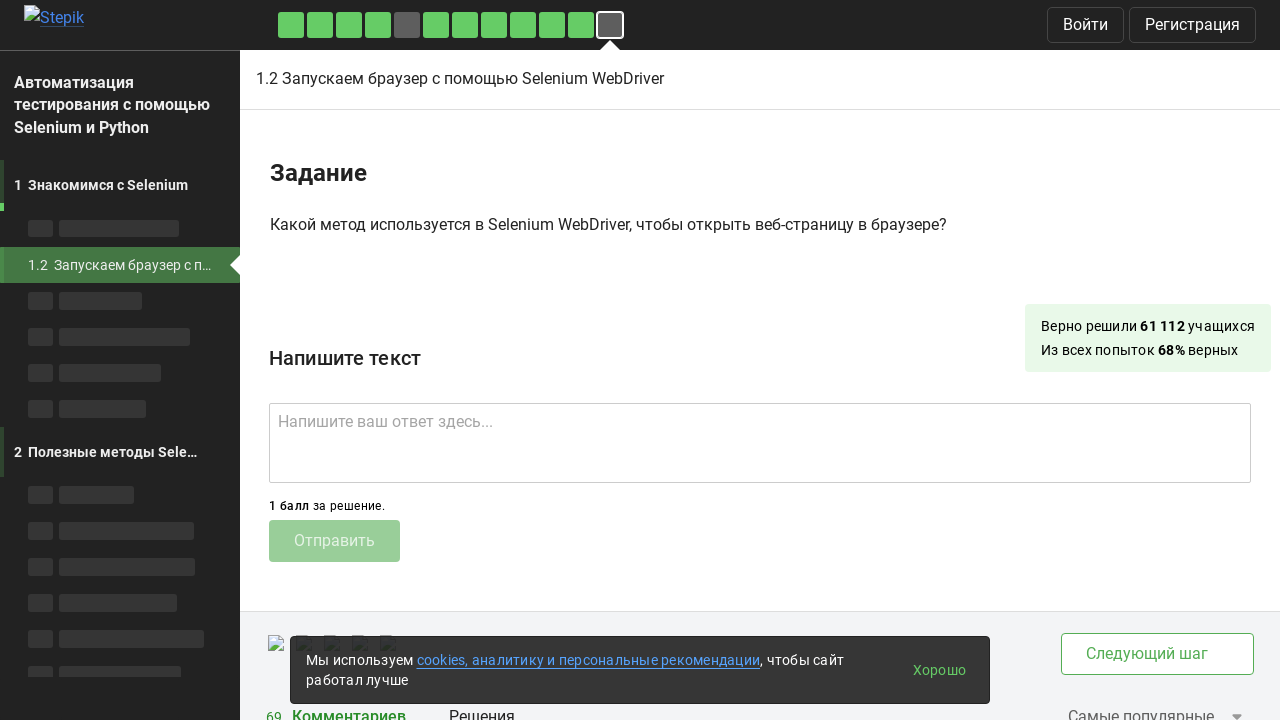

Filled textarea with answer 'get()' on .textarea
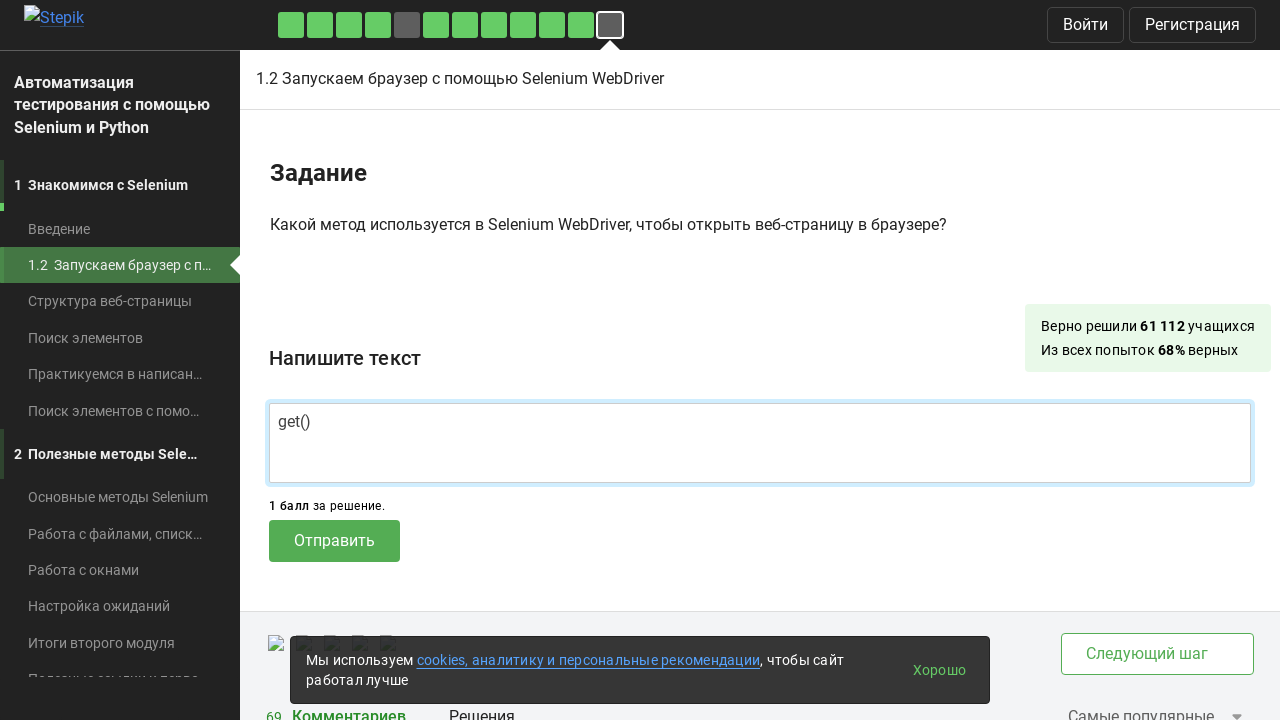

Clicked submit button to submit the solution at (334, 541) on .submit-submission
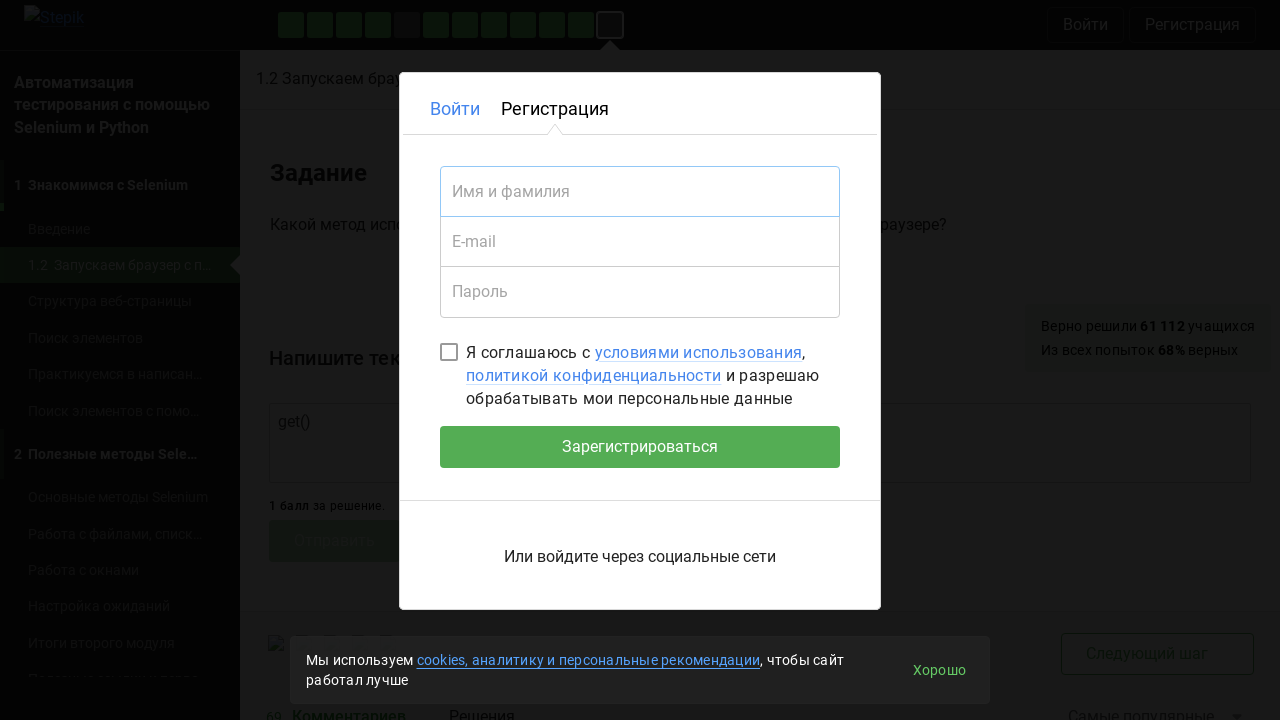

Waited 2 seconds for submission to be processed
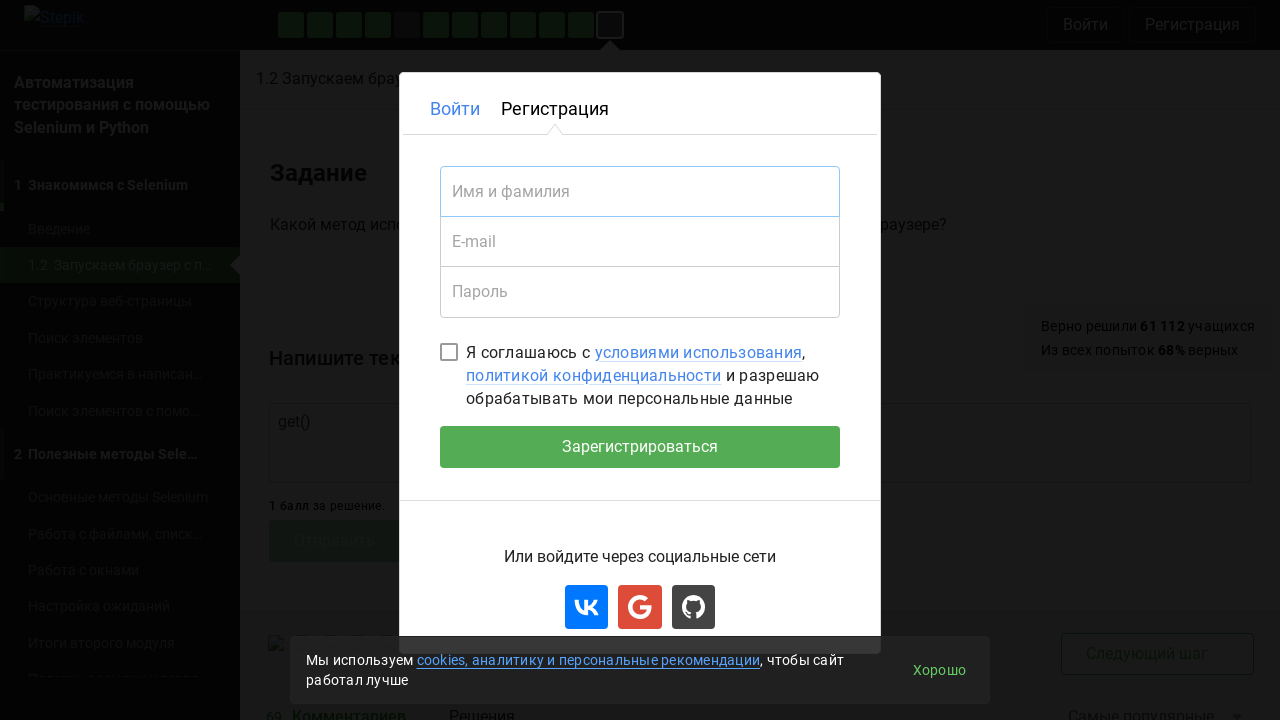

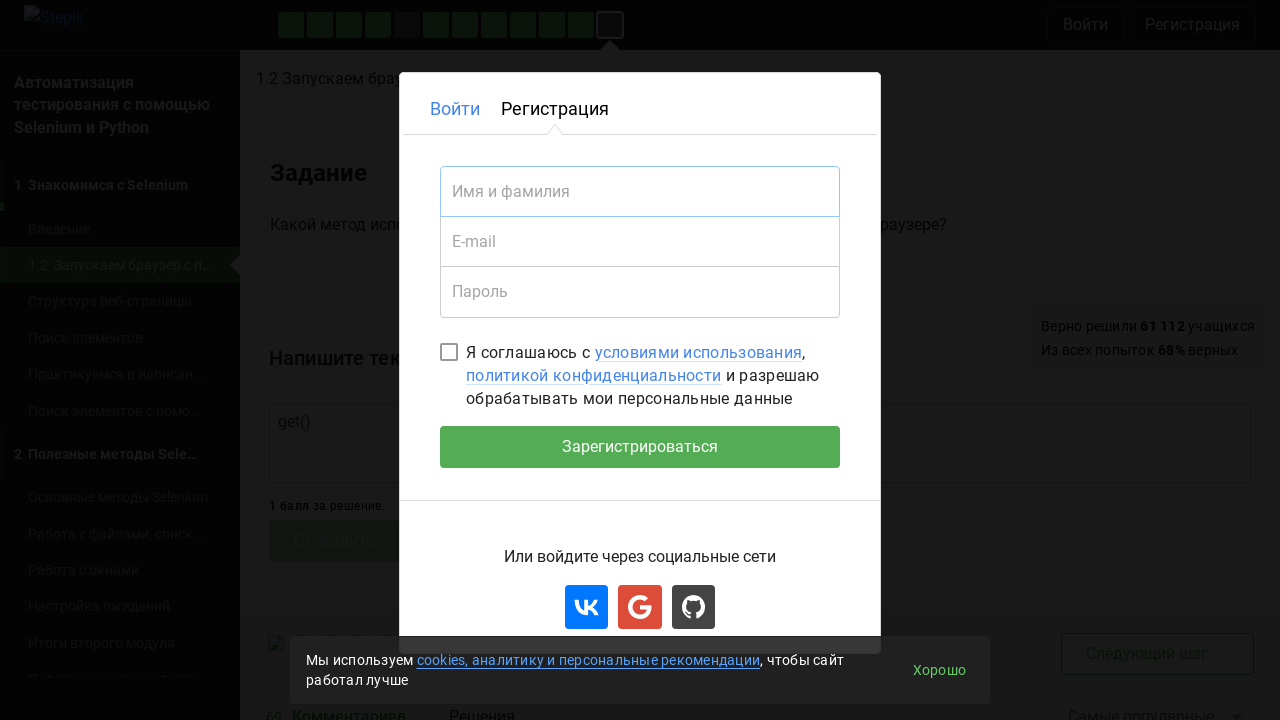